Tests joining a student proctoring session by entering a webcam name in a dialog and clicking OK to confirm

Starting URL: https://live.monetanalytics.com/stu_proc/student.html#

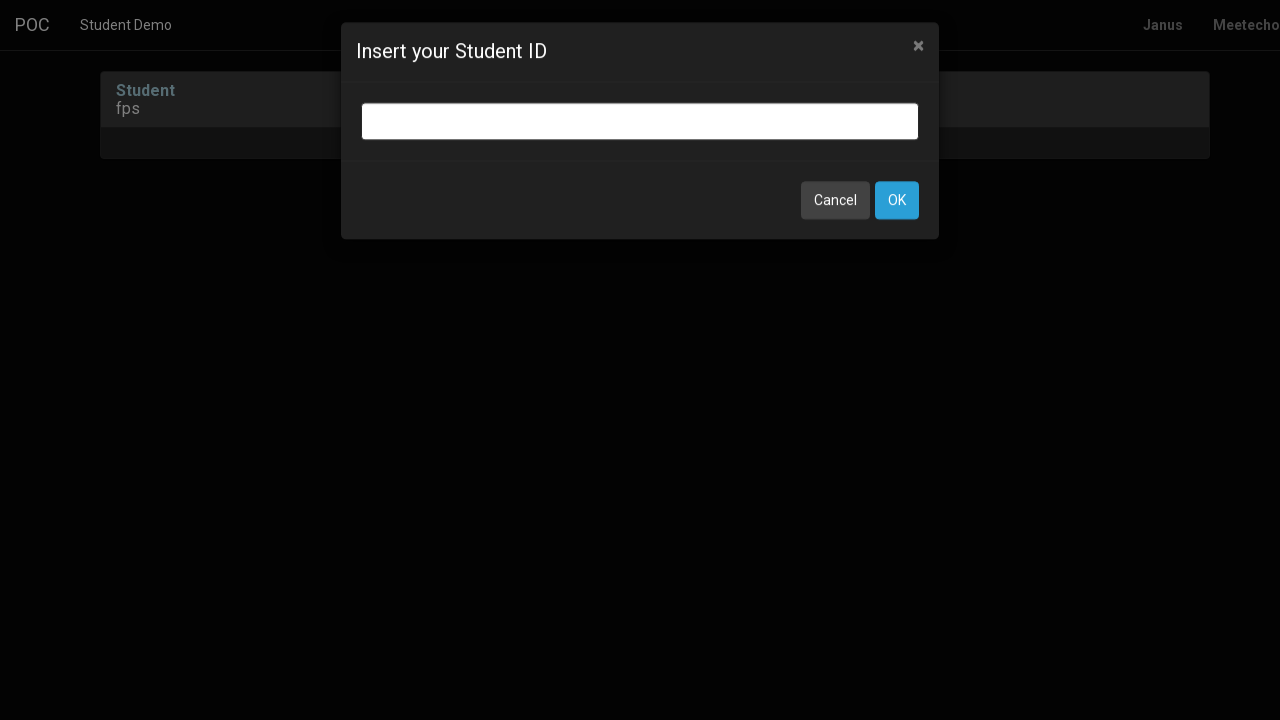

Entered 'Webcam5' in the webcam name dialog input field on input.bootbox-input.bootbox-input-text.form-control
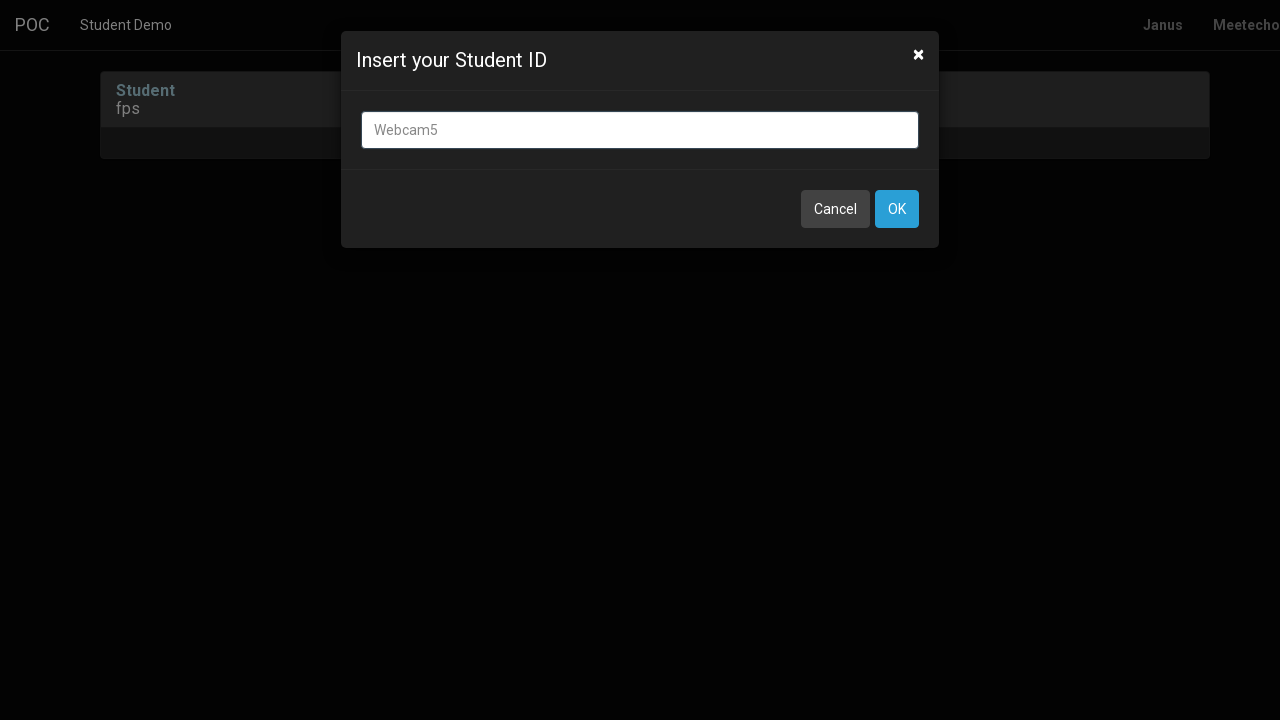

Clicked OK button to confirm webcam name and join proctoring session at (897, 209) on button:has-text('OK')
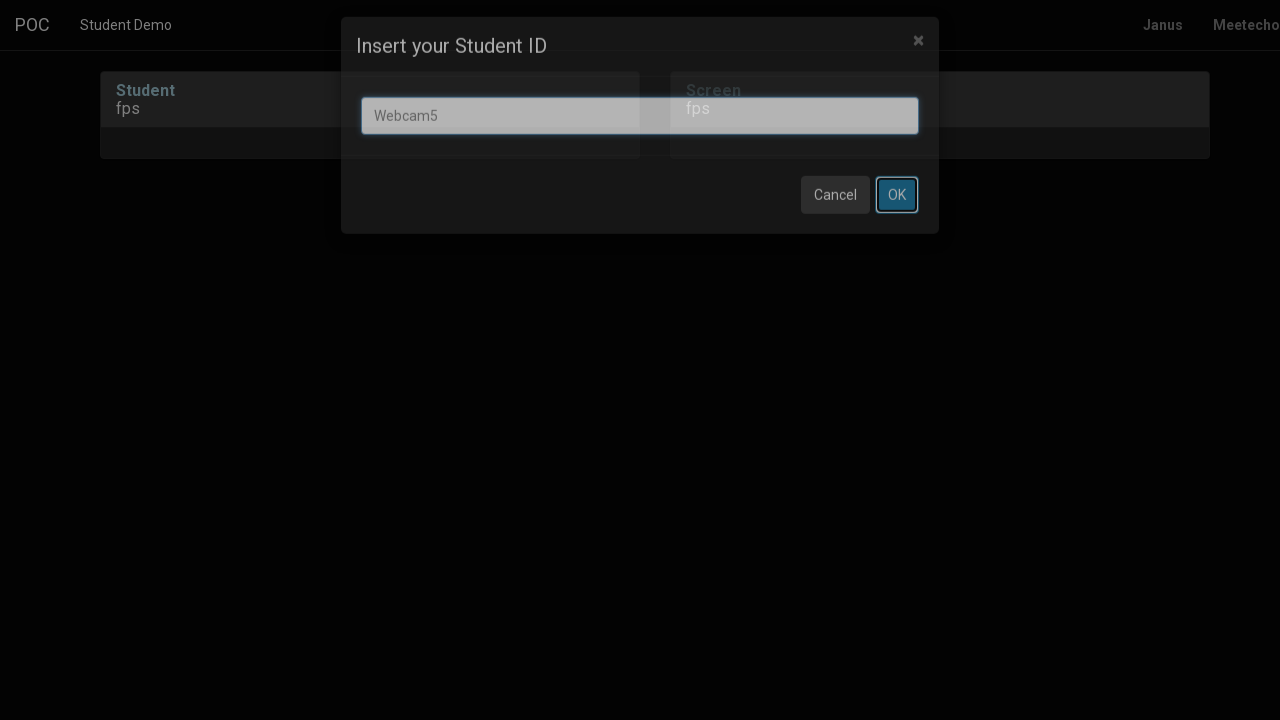

Waited 2 seconds for page to process the input
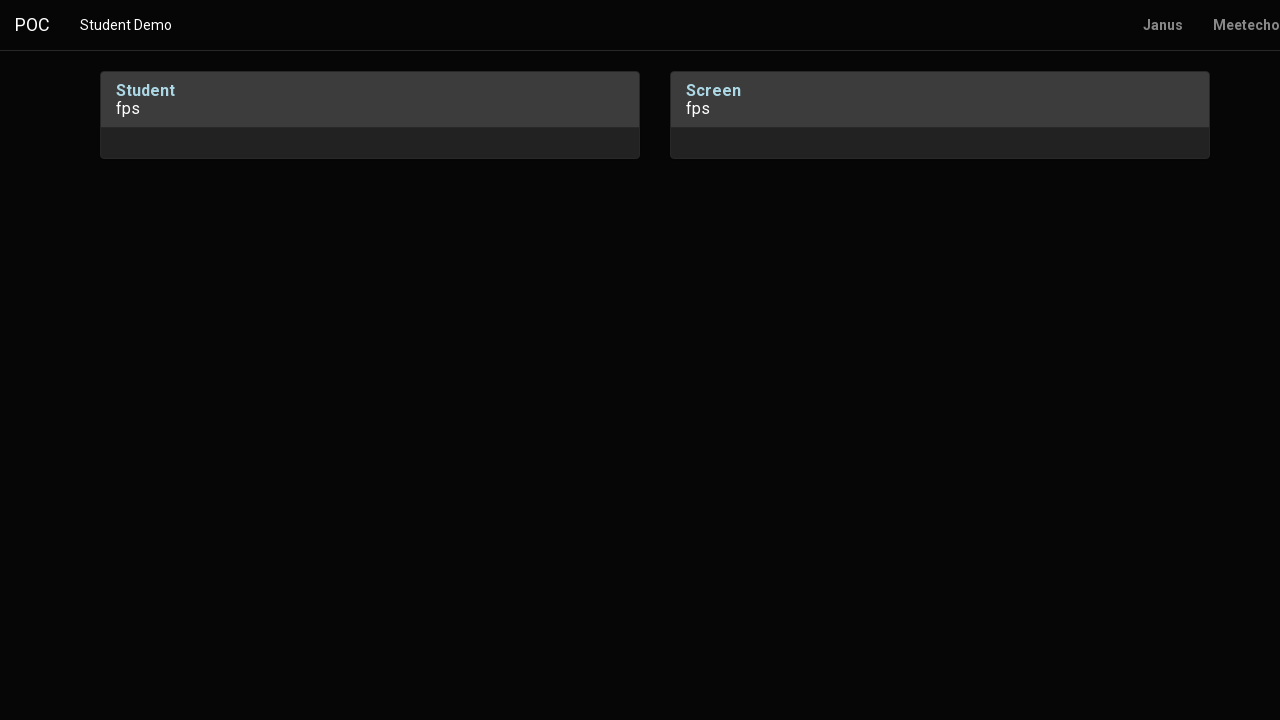

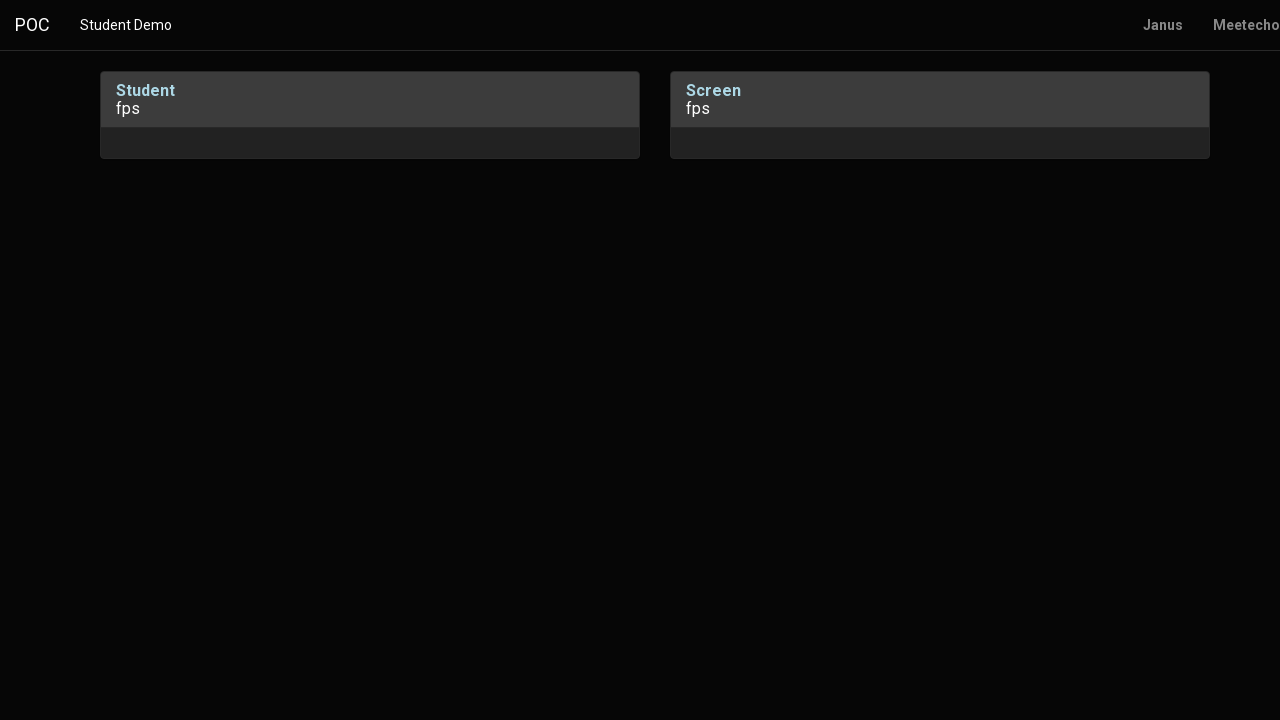